Navigates to time.is website and verifies the time section element is displayed on the page

Starting URL: https://time.is/just

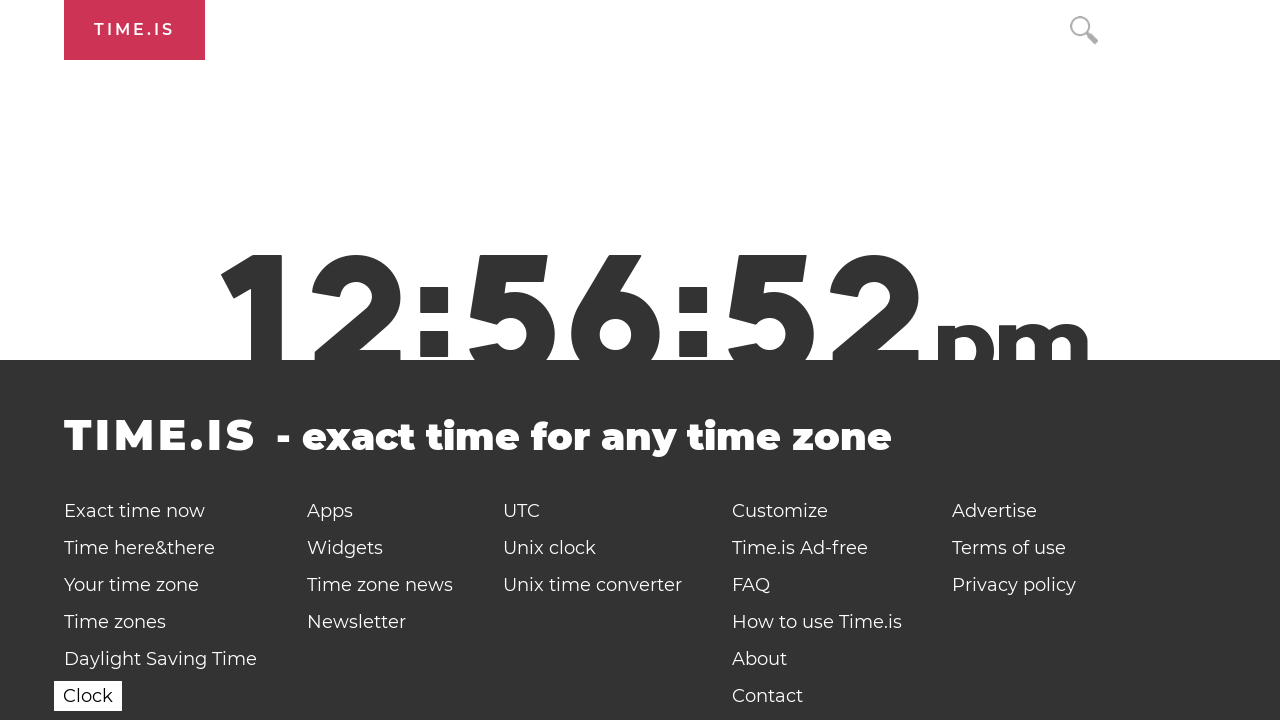

Waited for time section element to load
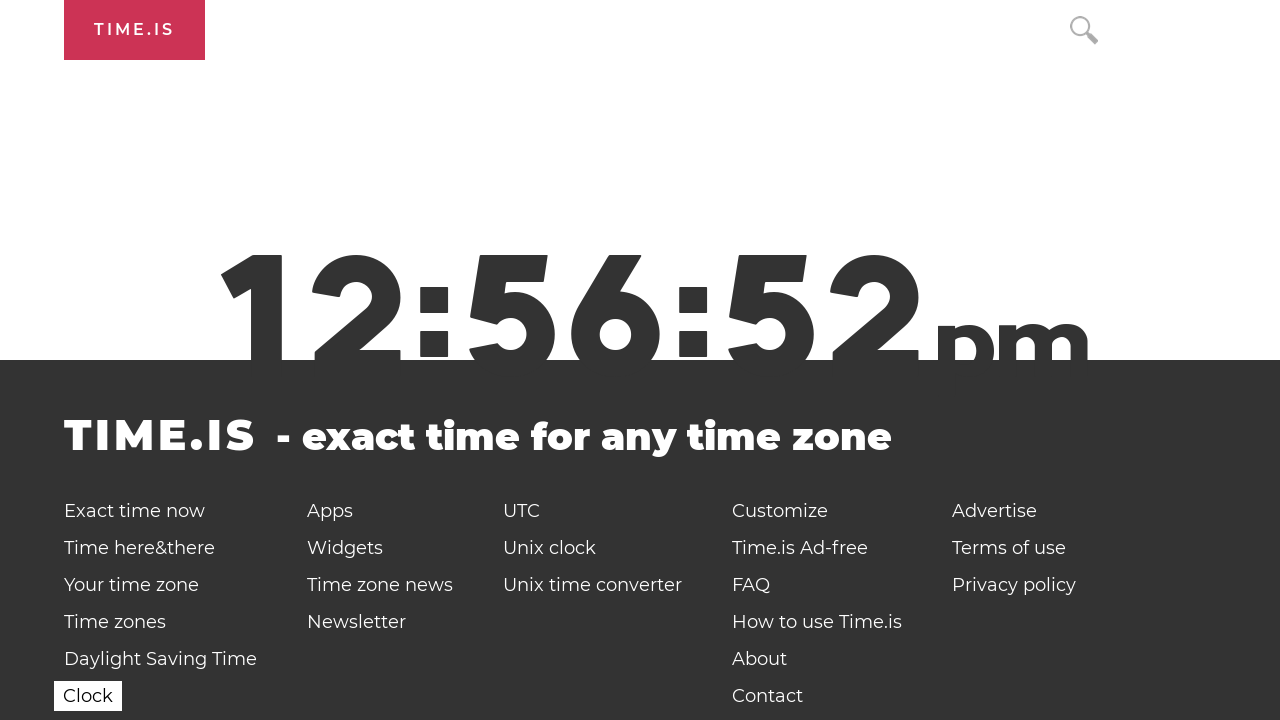

Verified time section element is displayed on page
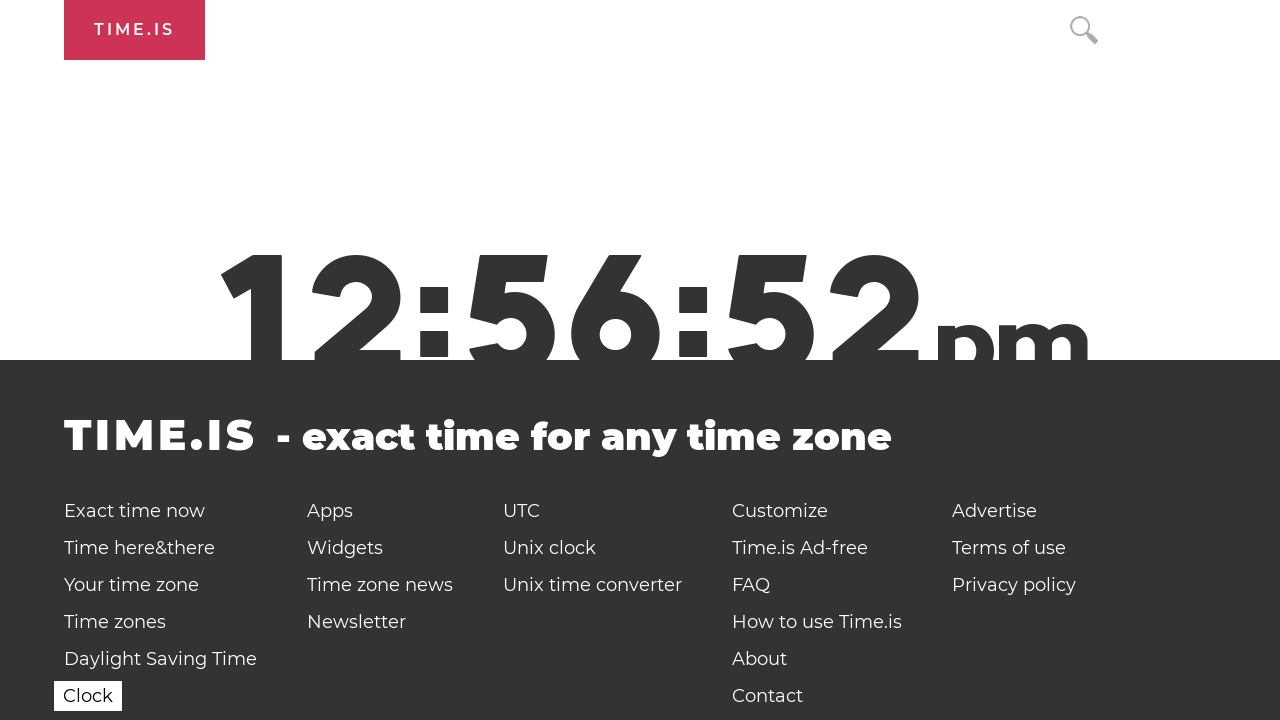

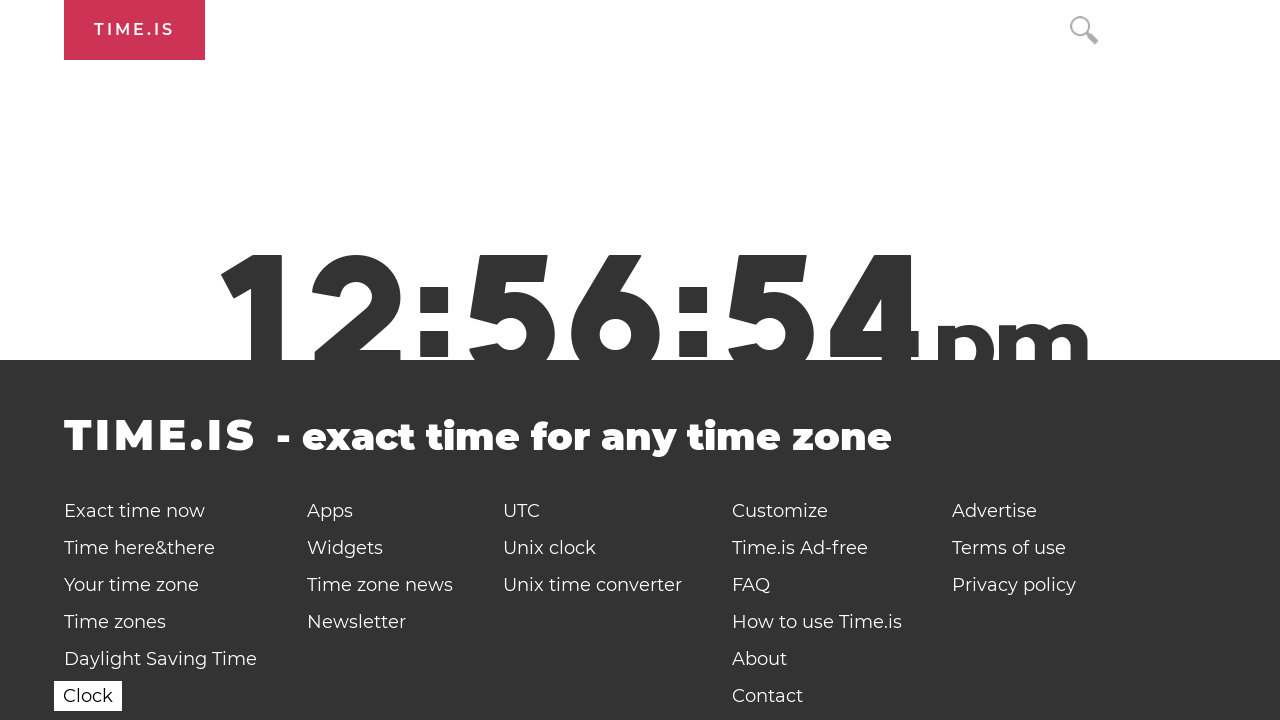